Tests dropdown selection by selecting Option 1 using its visible text

Starting URL: https://the-internet.herokuapp.com/dropdown

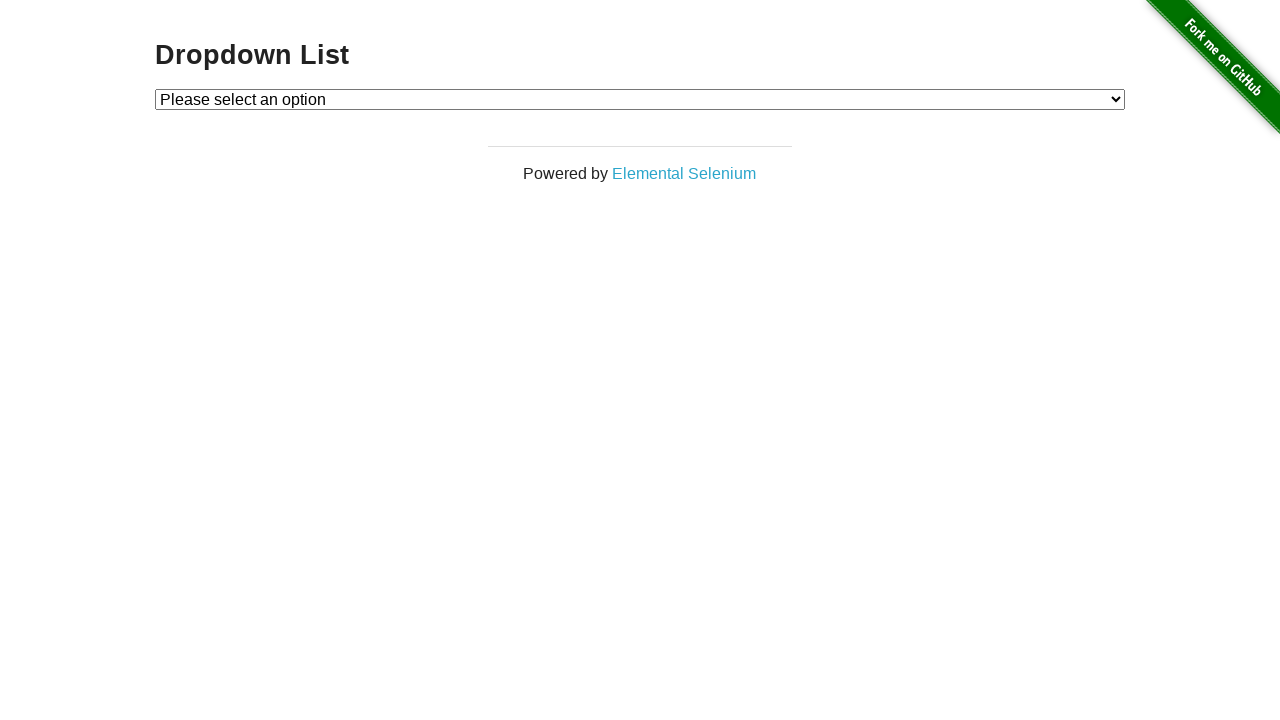

Navigated to dropdown test page
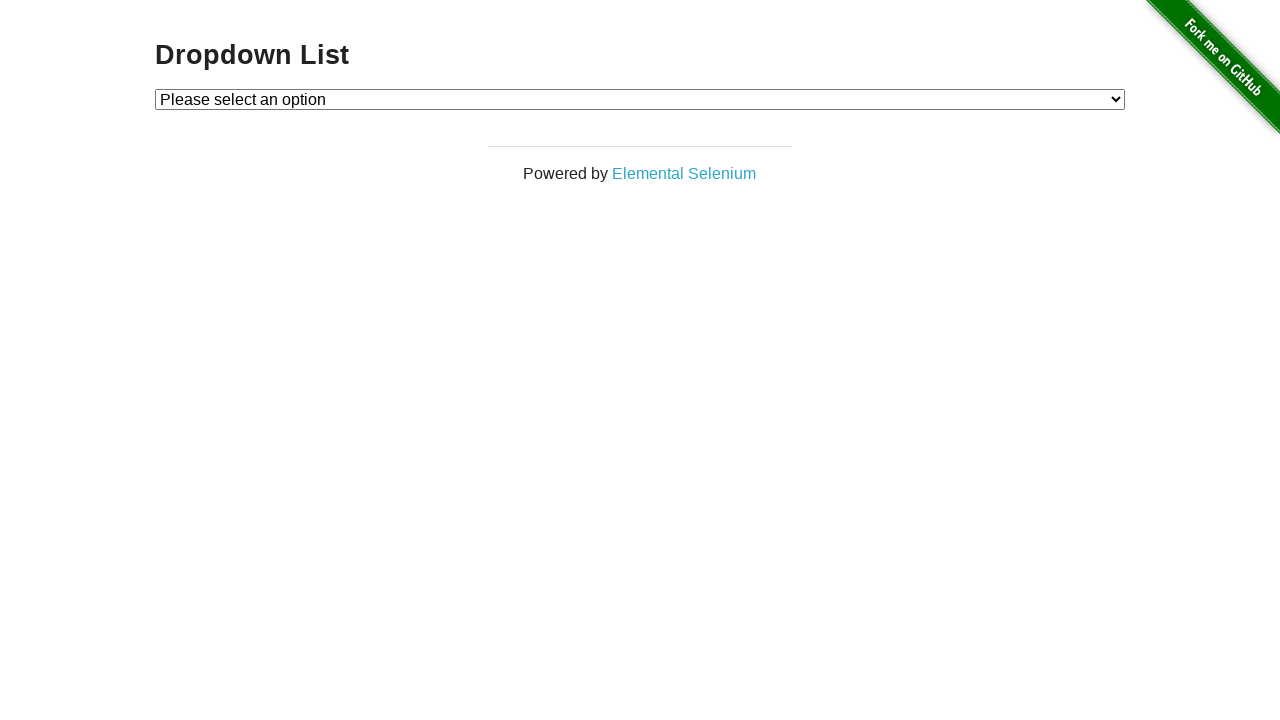

Selected Option 1 from dropdown by visible text on #dropdown
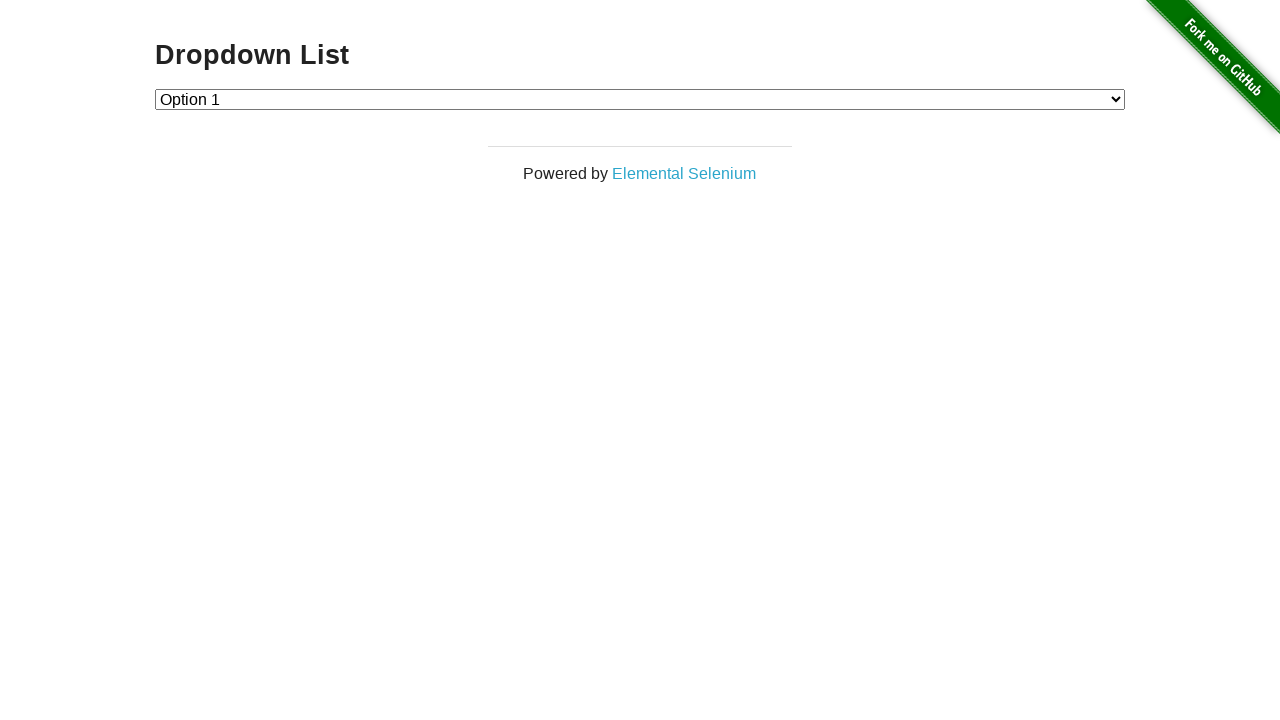

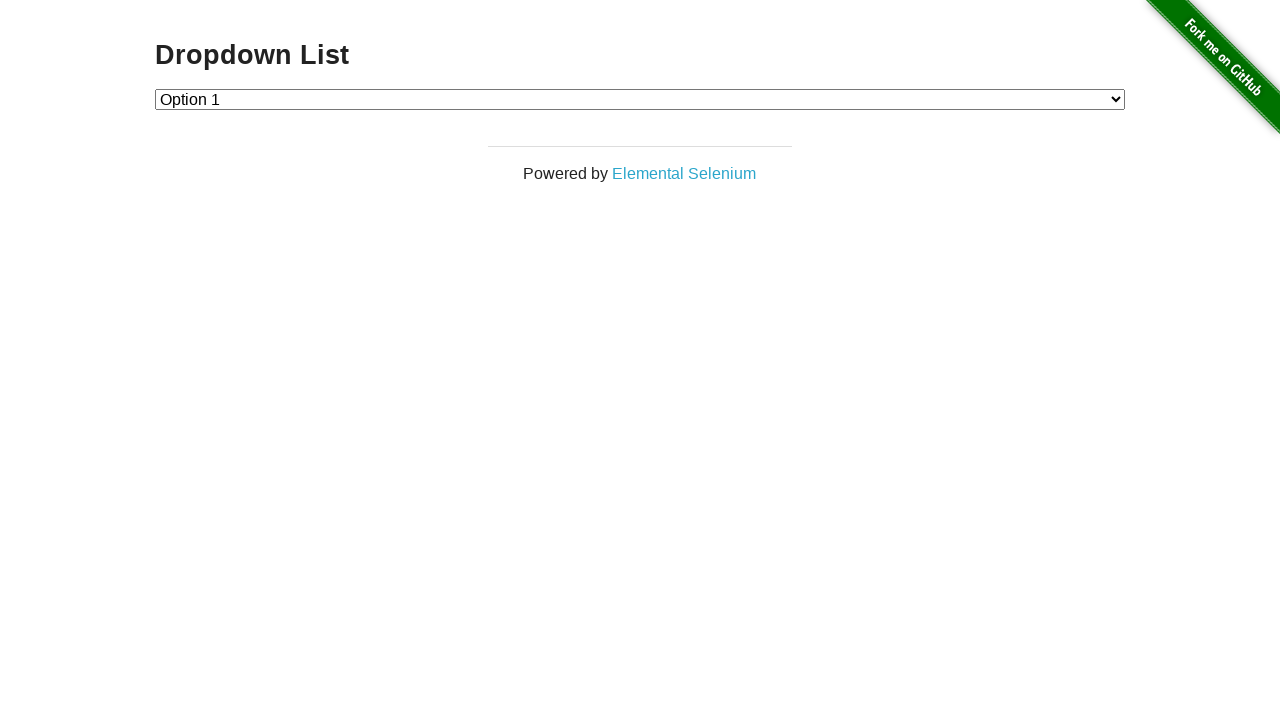